Simulates remote control navigation in the LG TV app by sending arrow key and enter key presses to the page body.

Starting URL: https://ctv.play.tv2.no/production/play/lg/

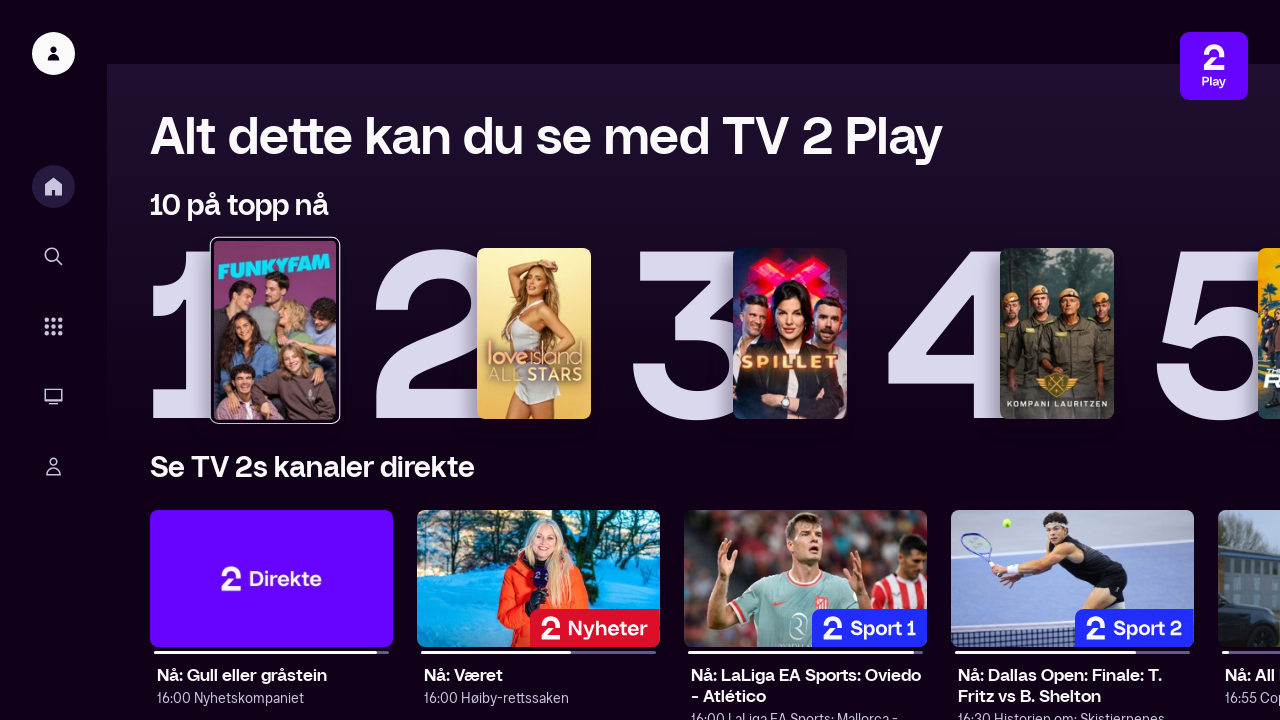

Page body loaded and ready
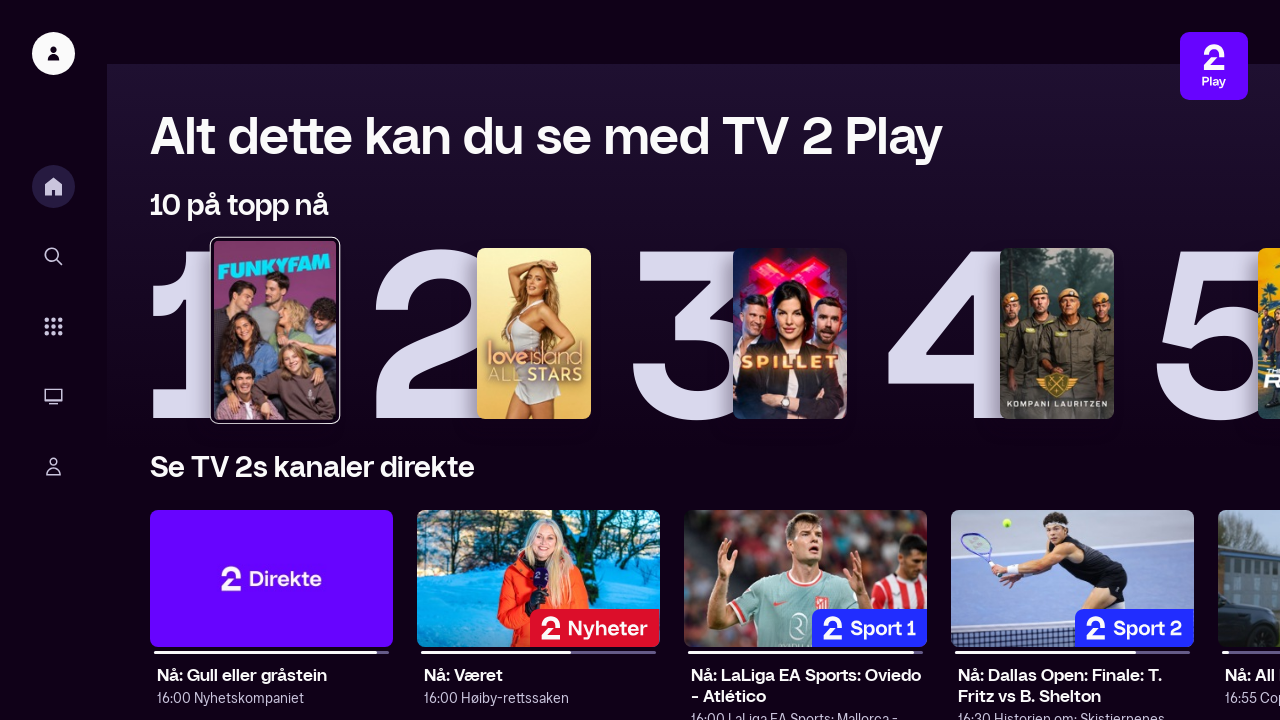

Pressed Down arrow key to simulate remote control navigation
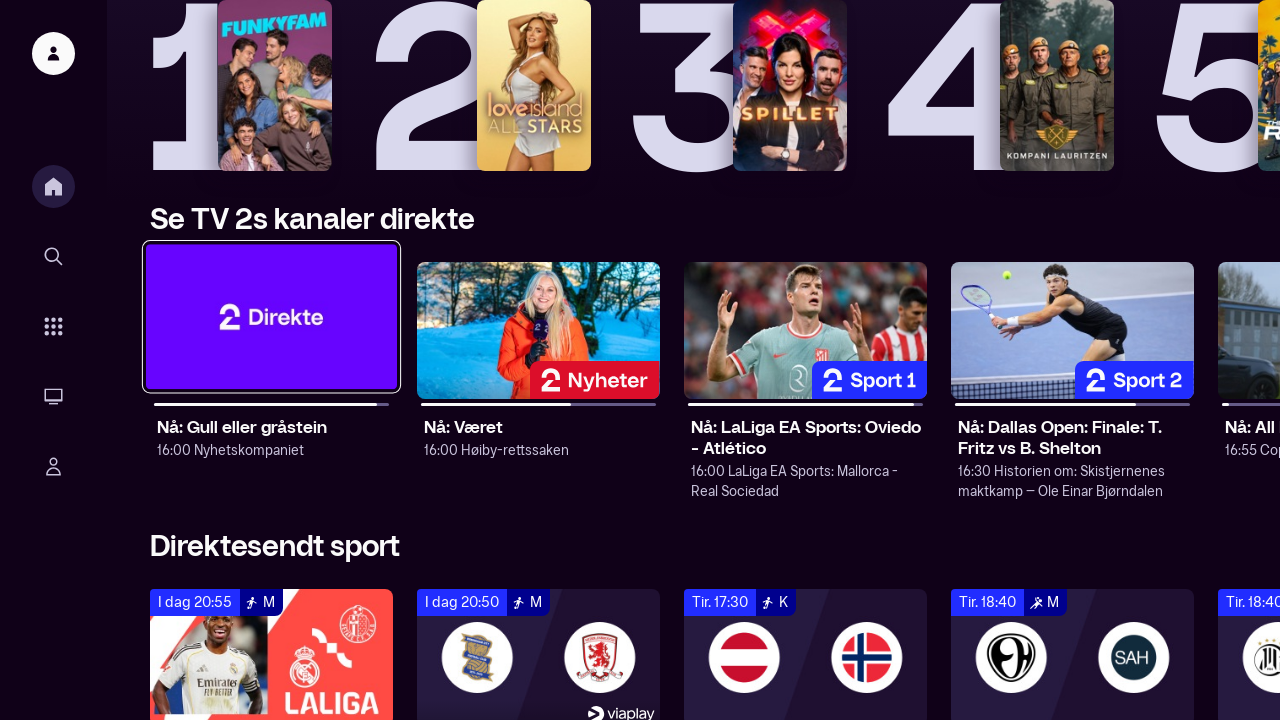

Waited 500ms for Down arrow key press to register
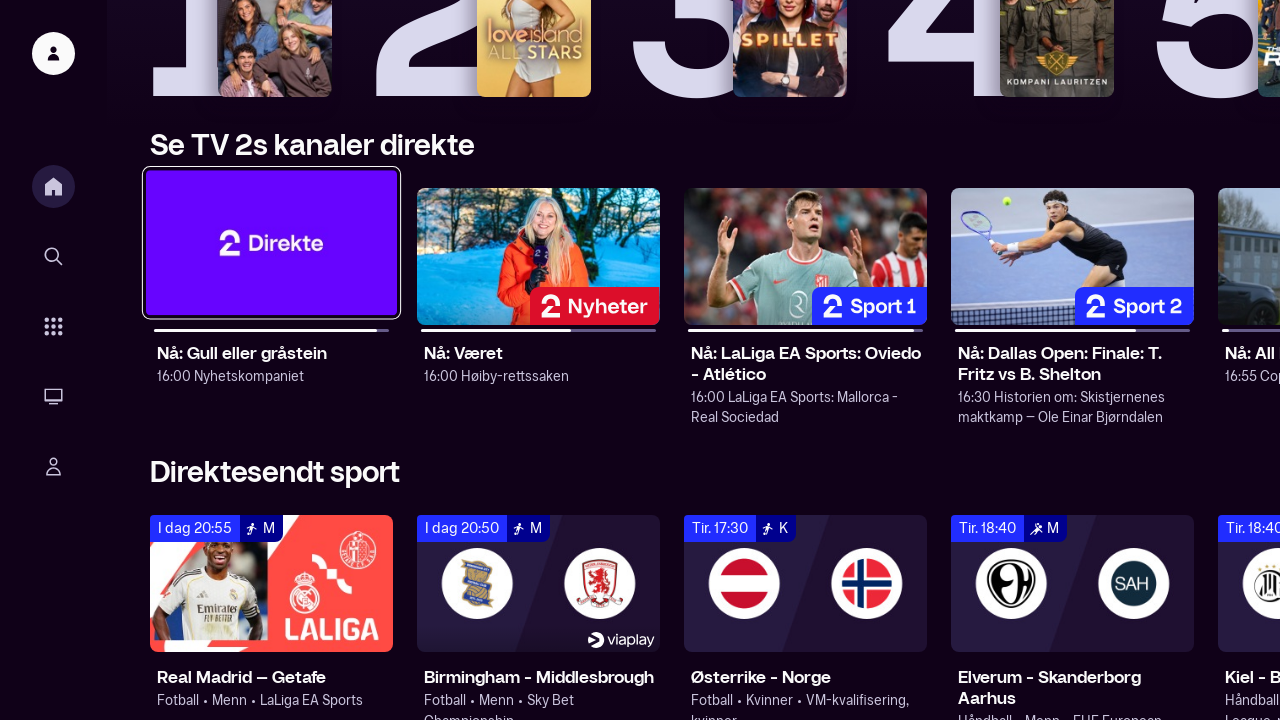

Pressed Right arrow key to simulate remote control navigation
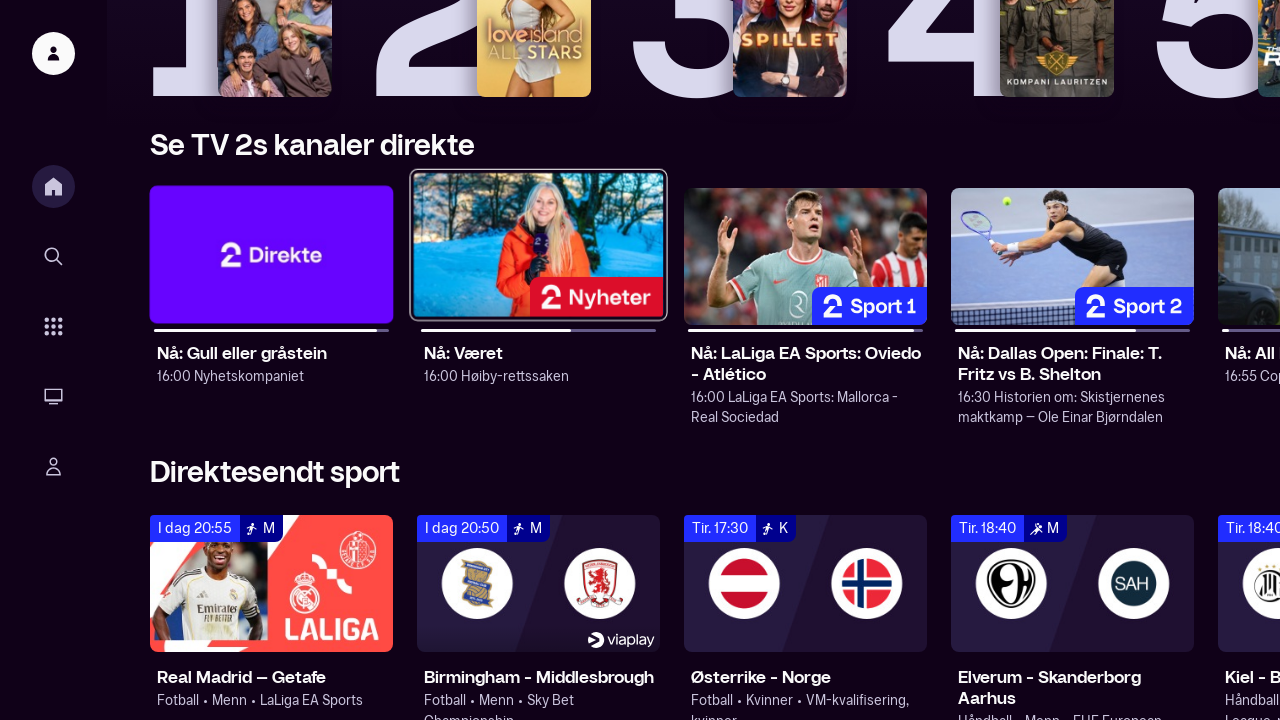

Waited 500ms for Right arrow key press to register
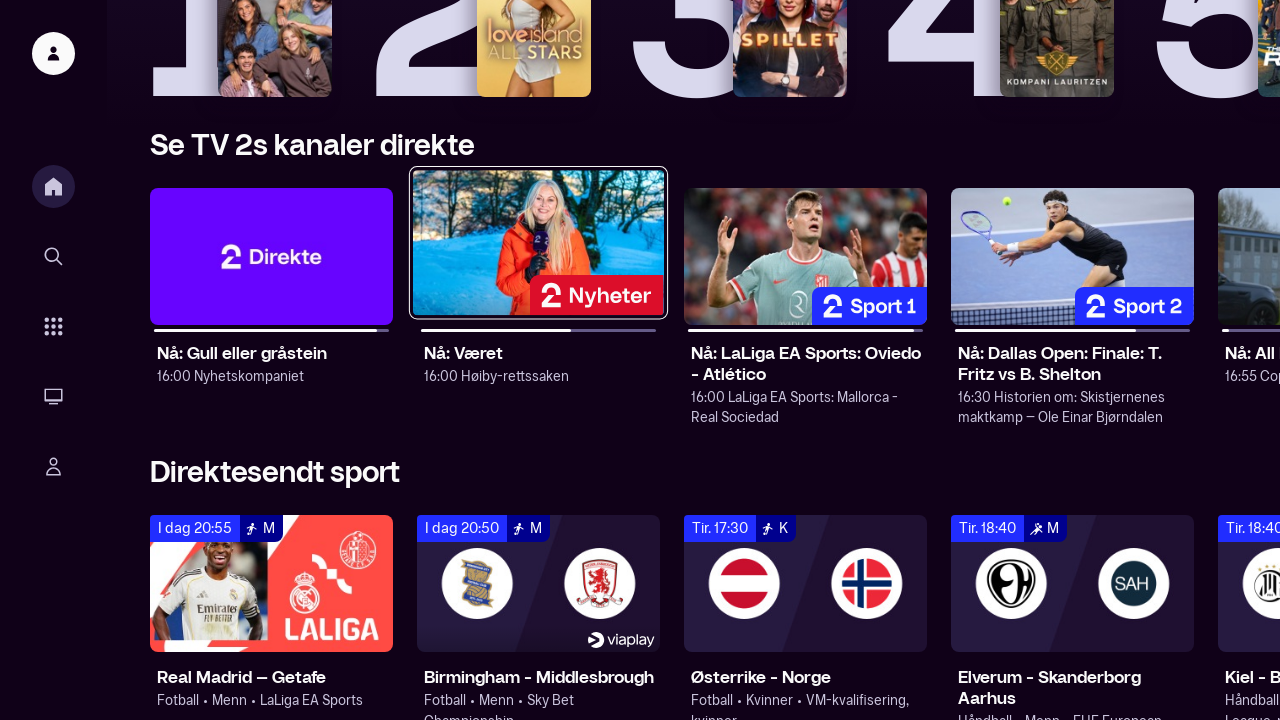

Pressed Up arrow key to simulate remote control navigation
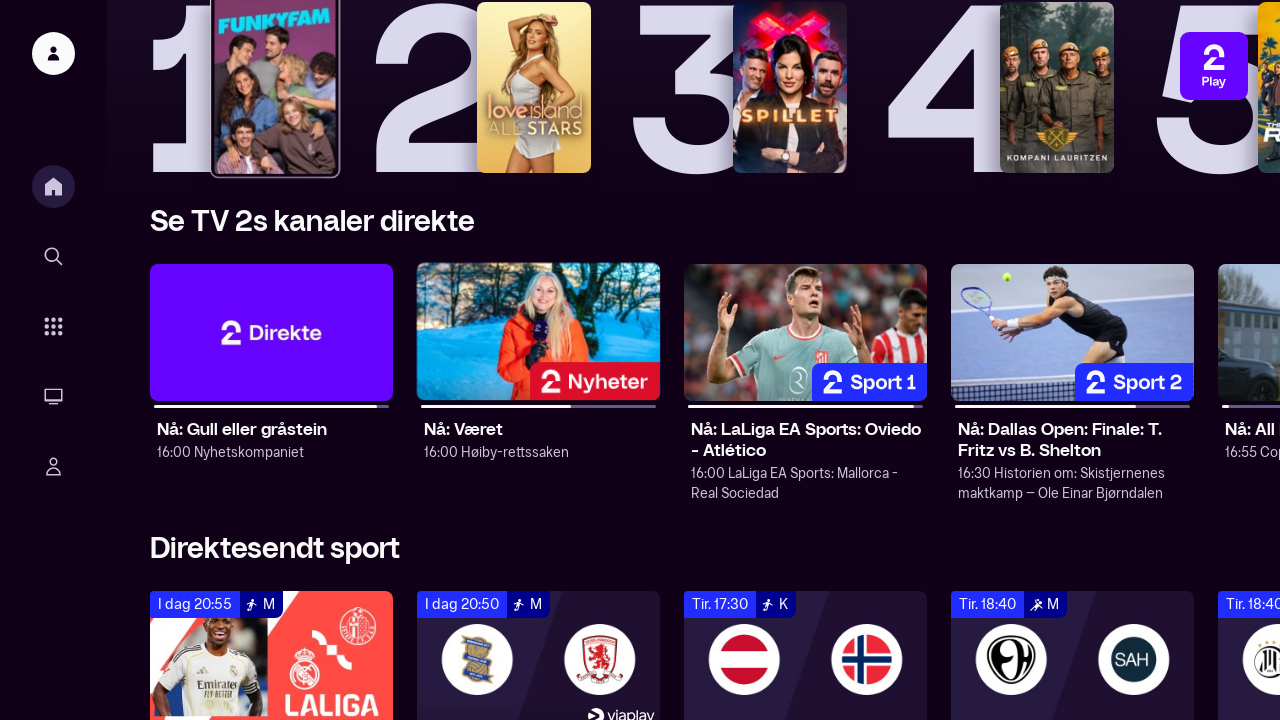

Waited 500ms for Up arrow key press to register
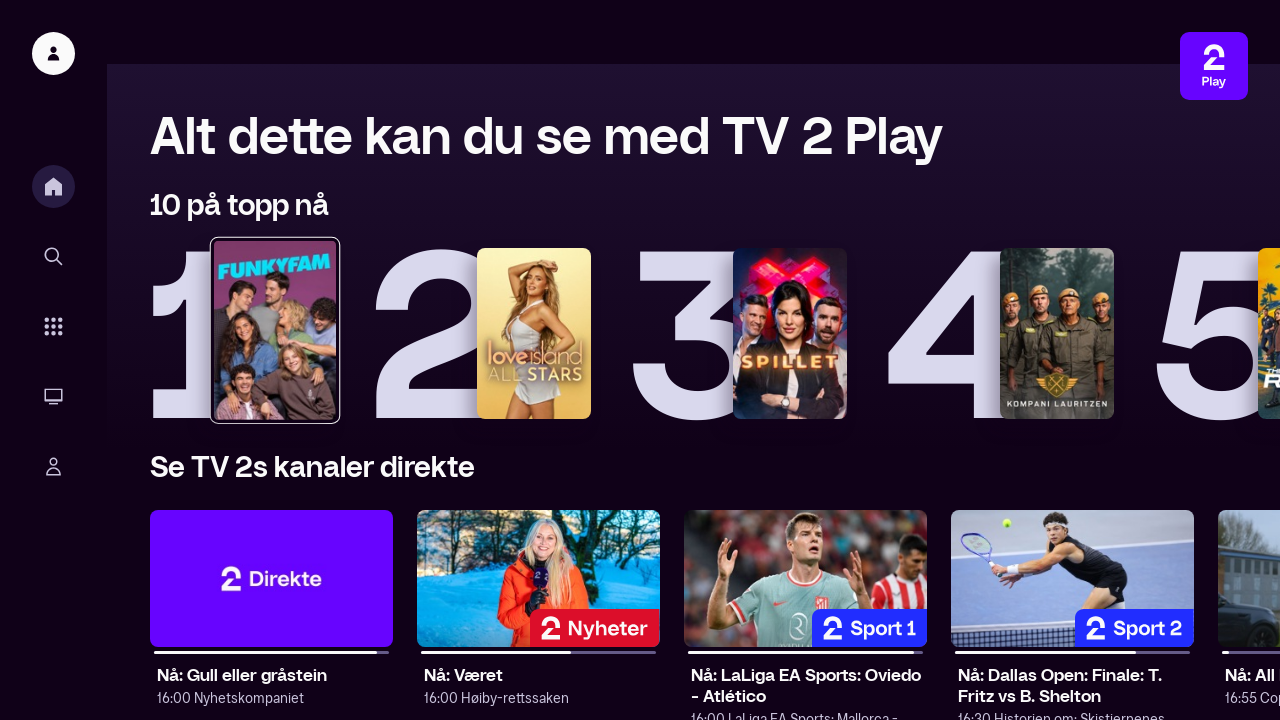

Pressed Left arrow key to simulate remote control navigation
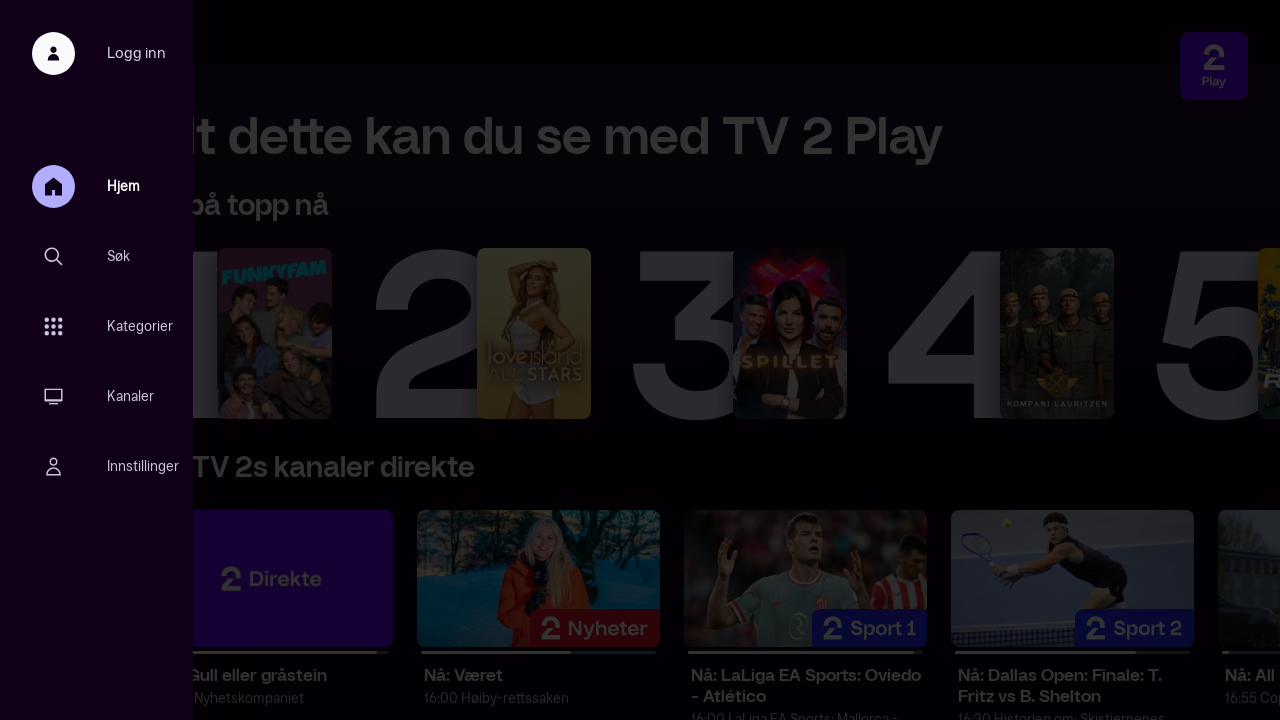

Waited 500ms for Left arrow key press to register
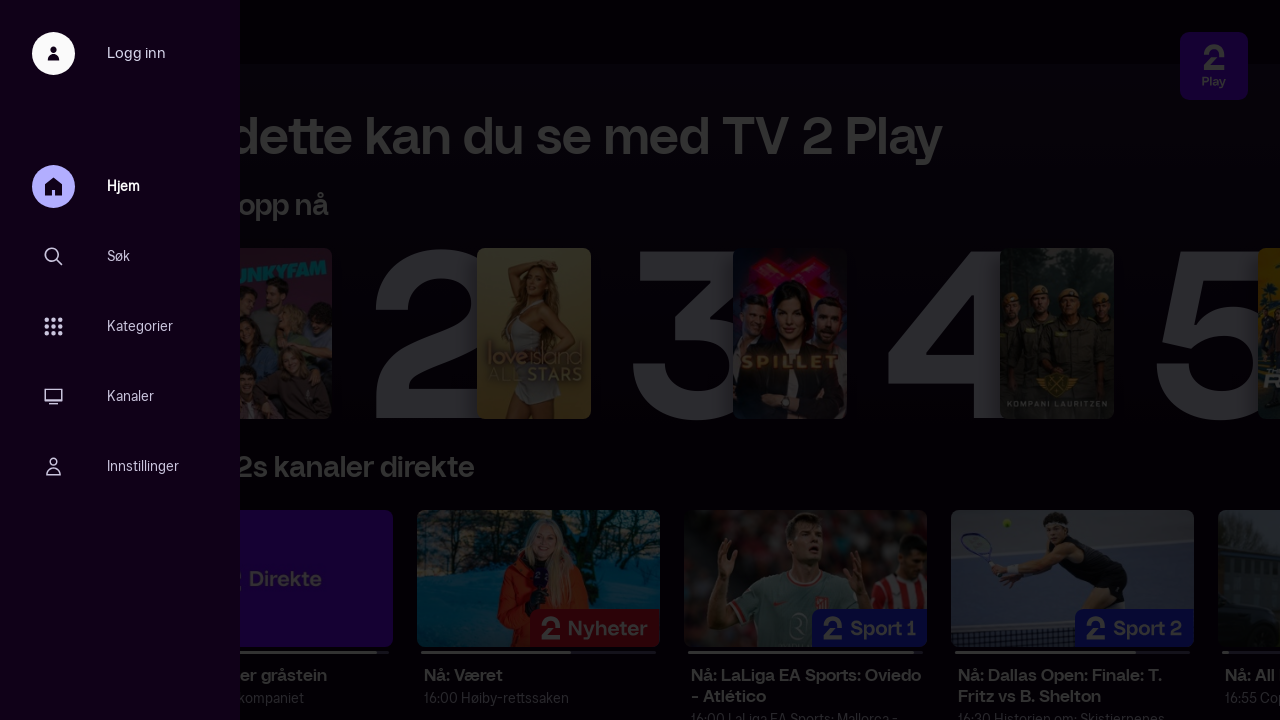

Pressed Enter key to simulate OK button on remote control
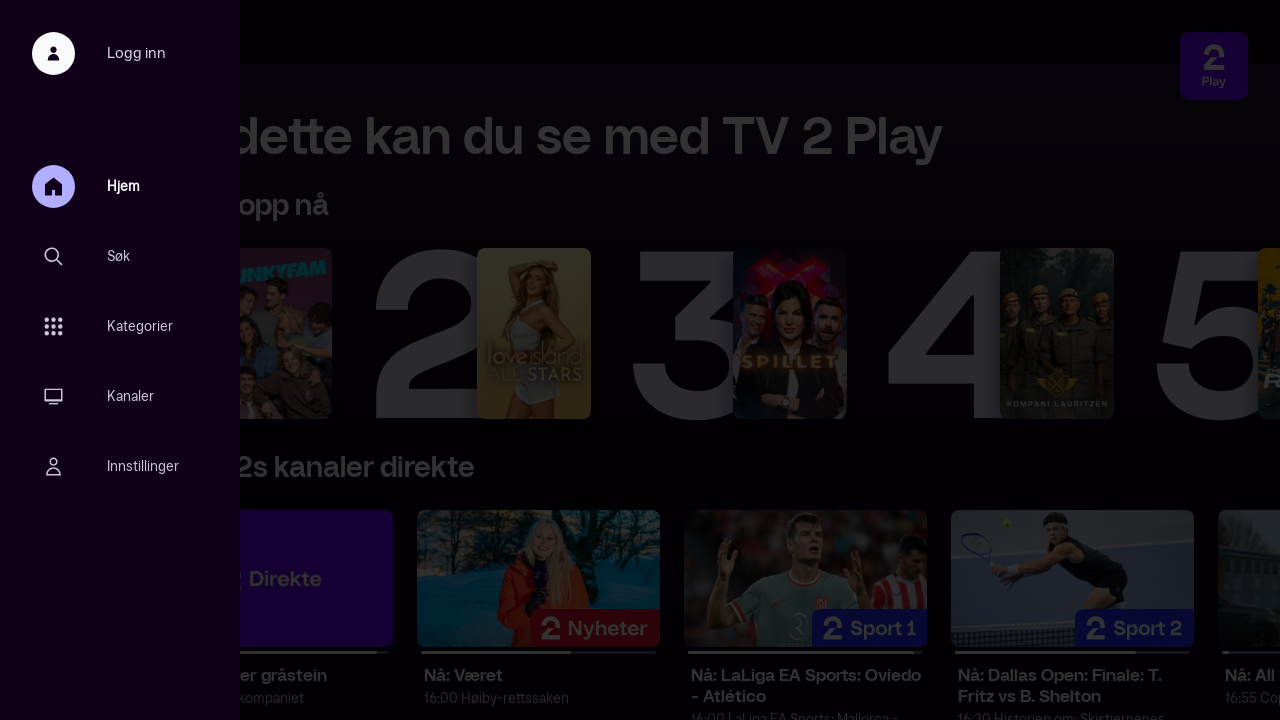

Waited 1000ms for Enter key press to complete
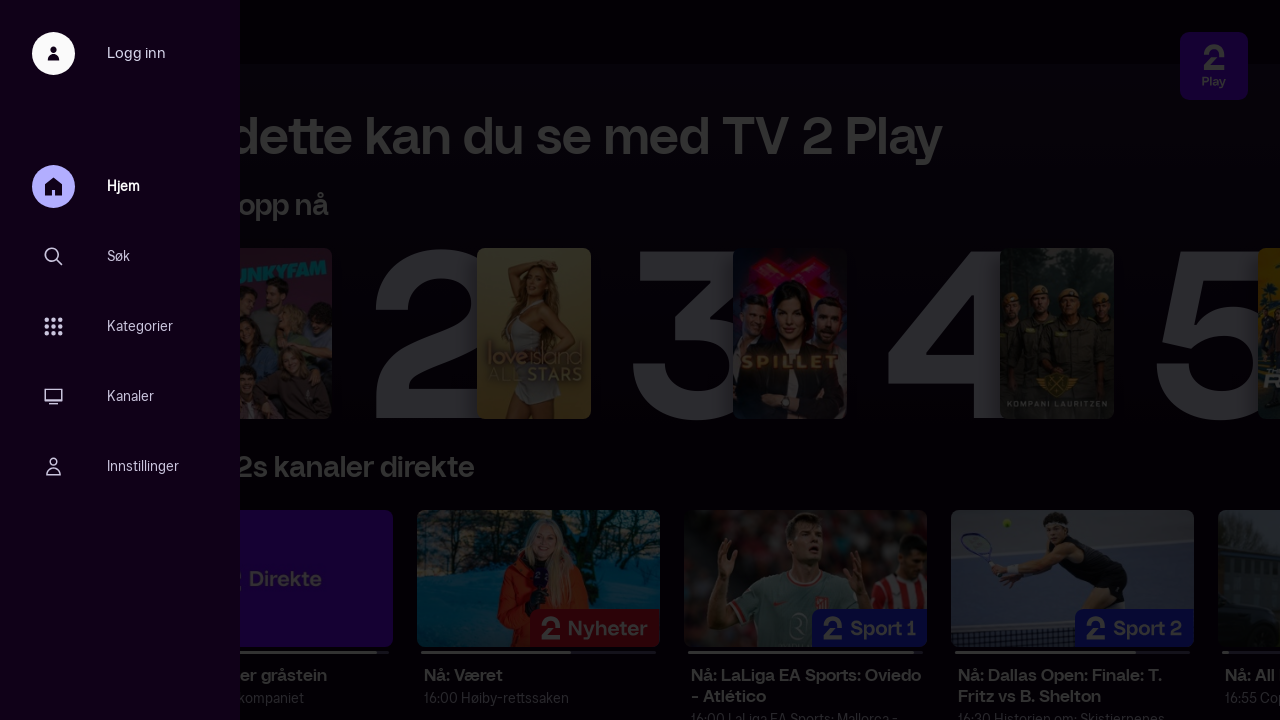

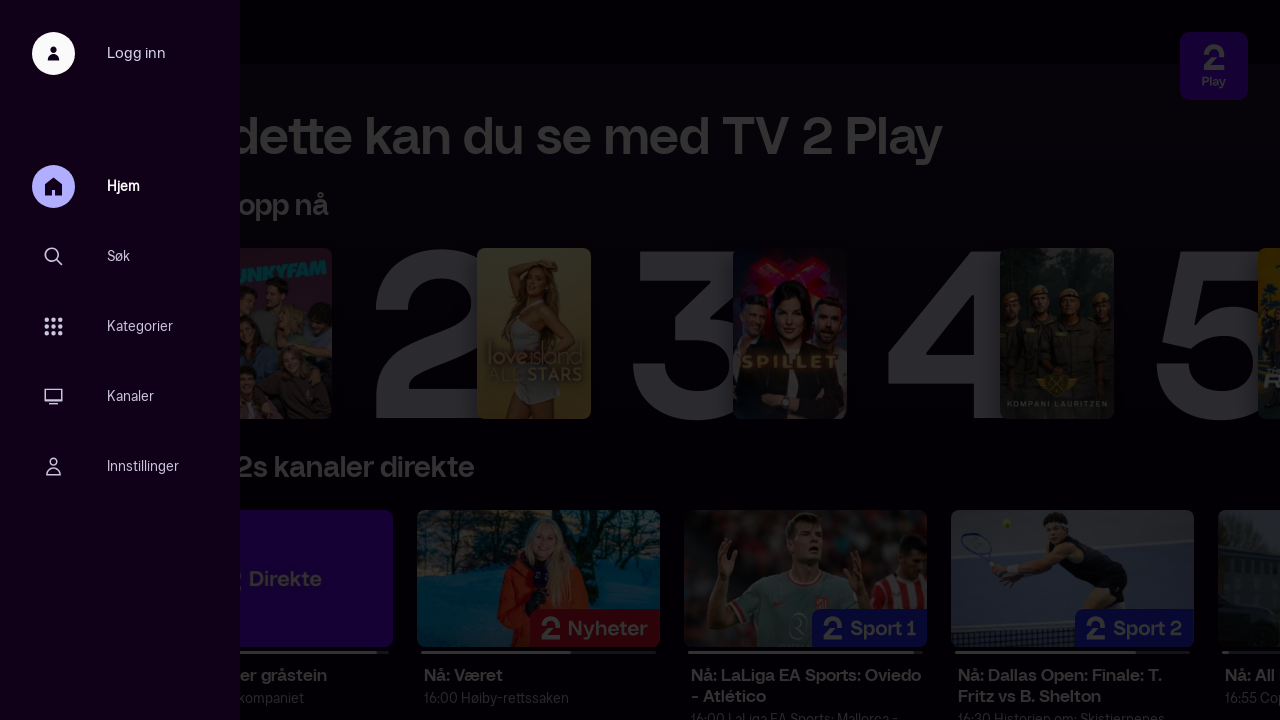